Tests JavaScript confirm dialog by clicking a button, dismissing the dialog, and verifying the result message doesn't contain "successfuly"

Starting URL: https://testcenter.techproeducation.com/index.php?page=javascript-alerts

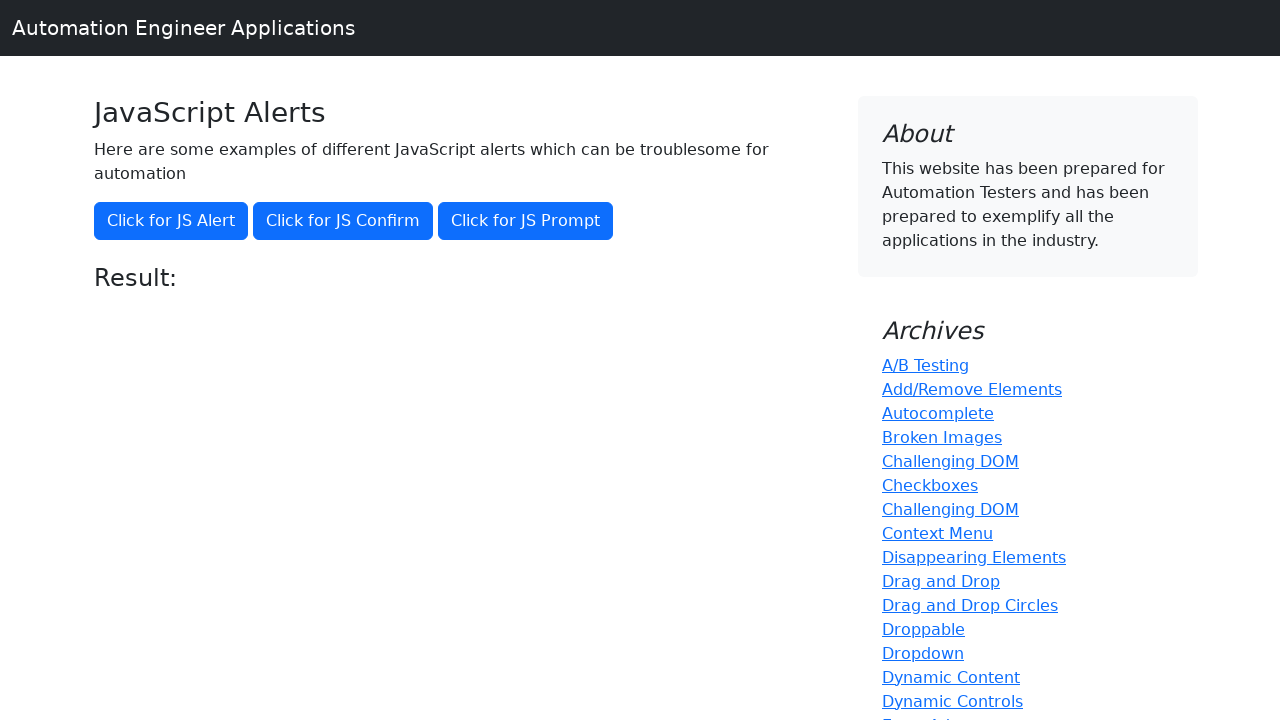

Clicked button to trigger JavaScript confirm dialog at (343, 221) on button[onclick='jsConfirm()']
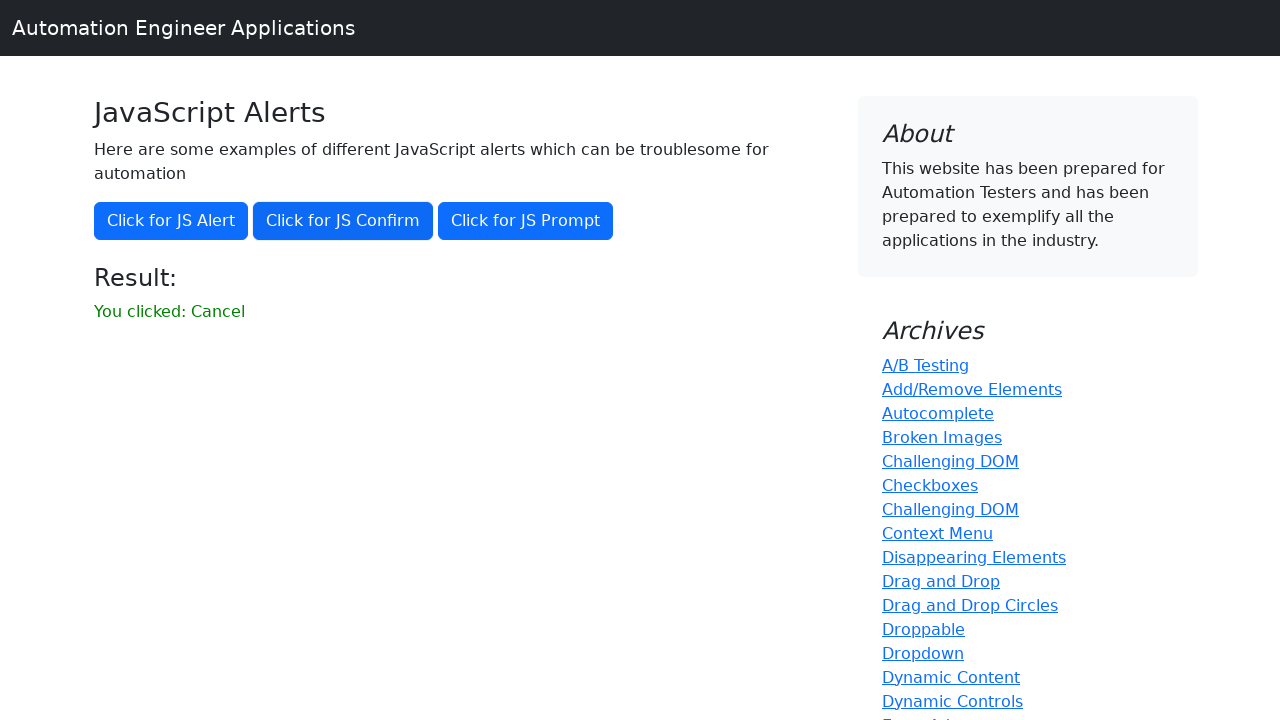

Registered event listener to dismiss dialog
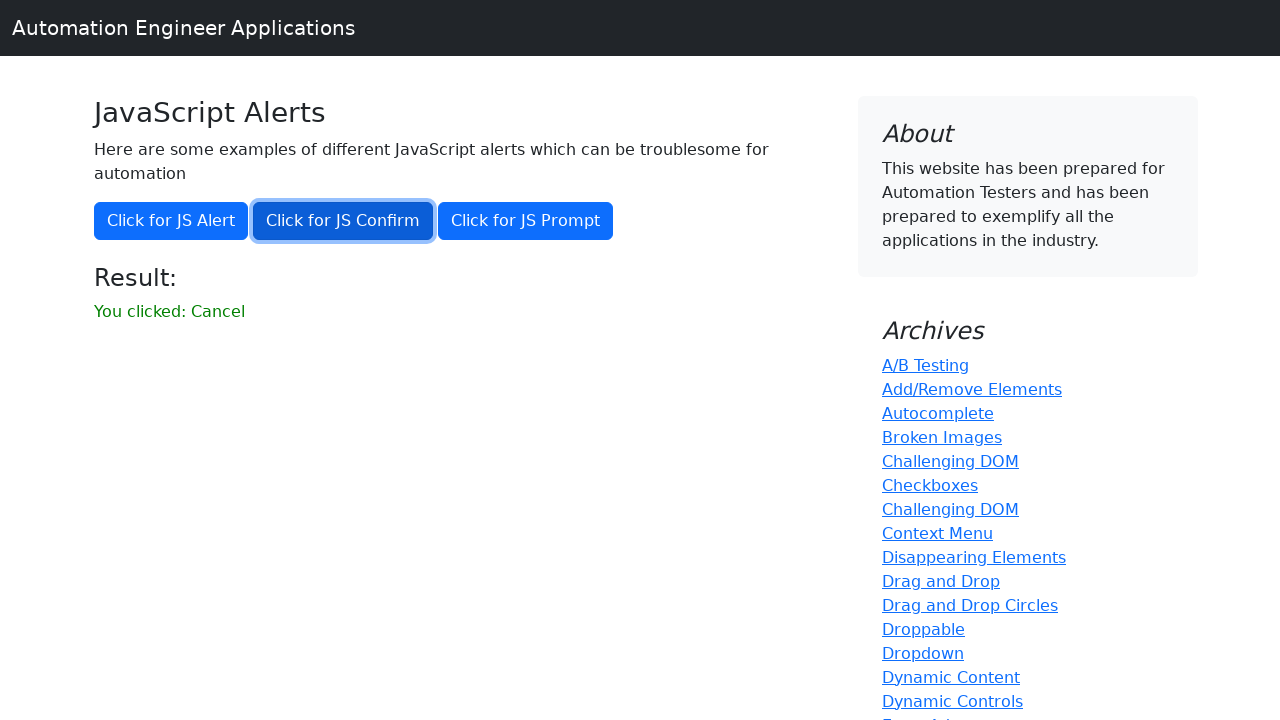

Clicked button to trigger confirm dialog again and dialog was dismissed at (343, 221) on button[onclick='jsConfirm()']
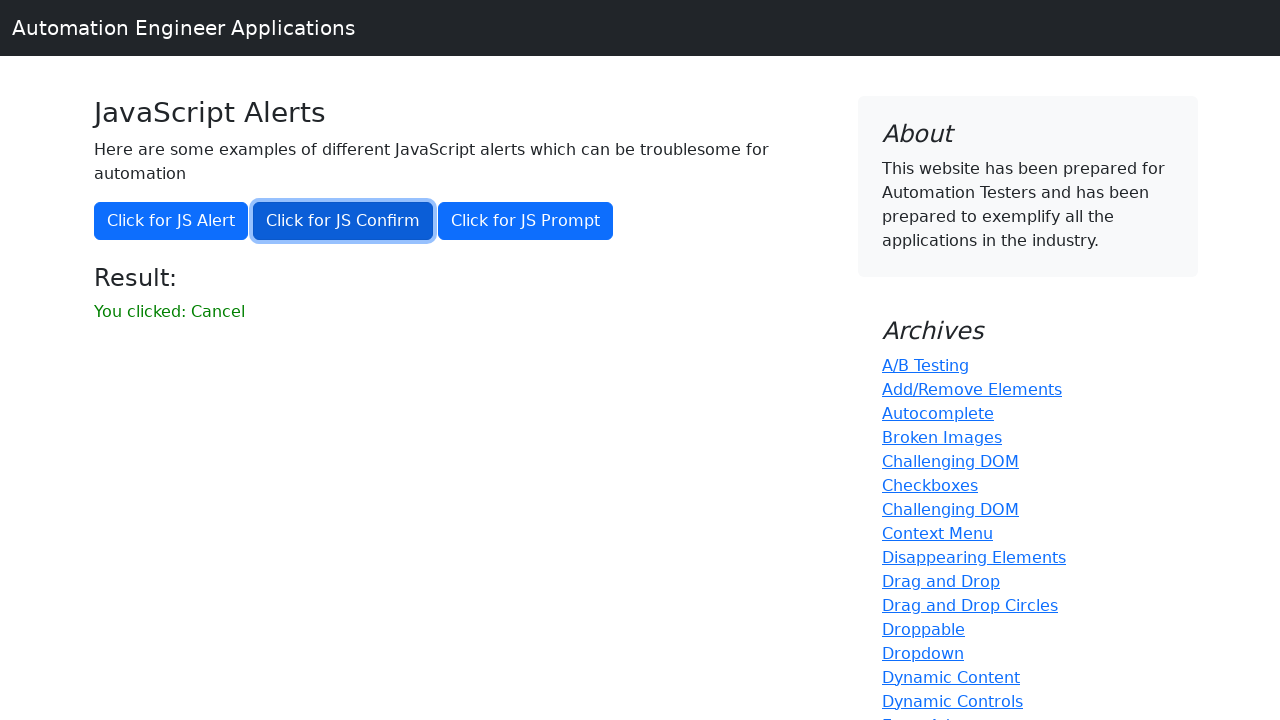

Retrieved result message text from page
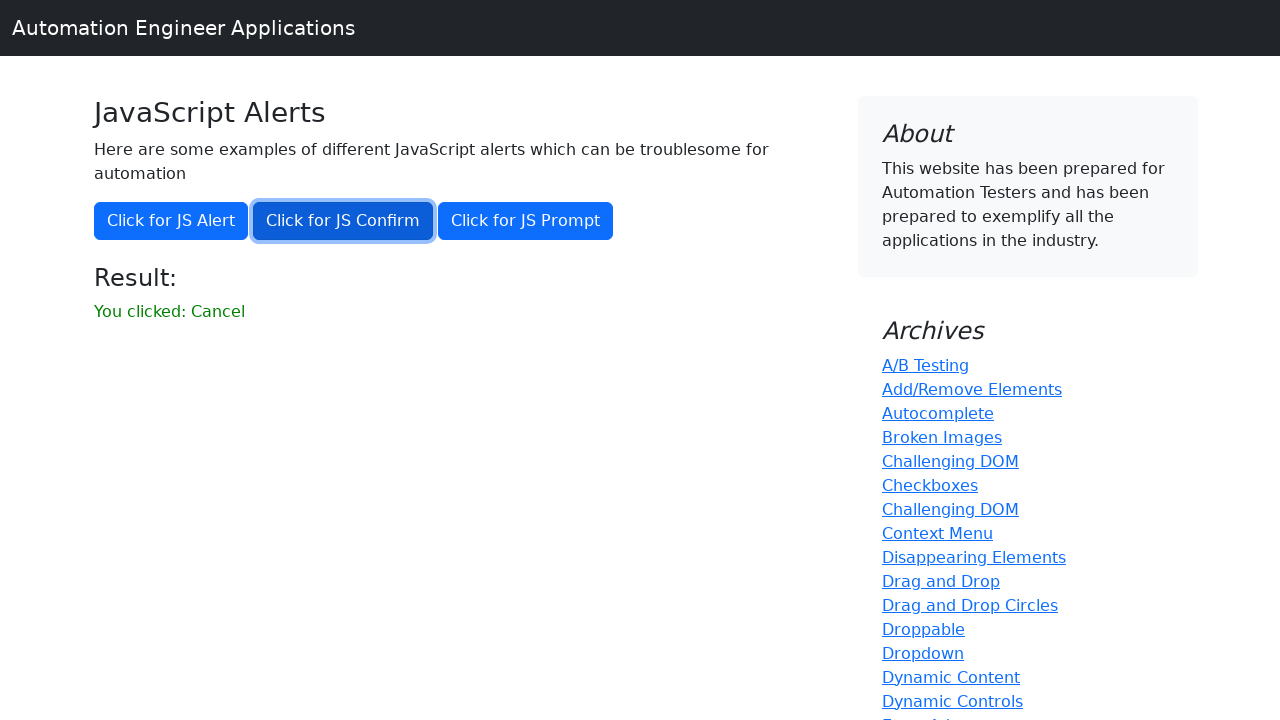

Verified that result message does not contain 'successfuly'
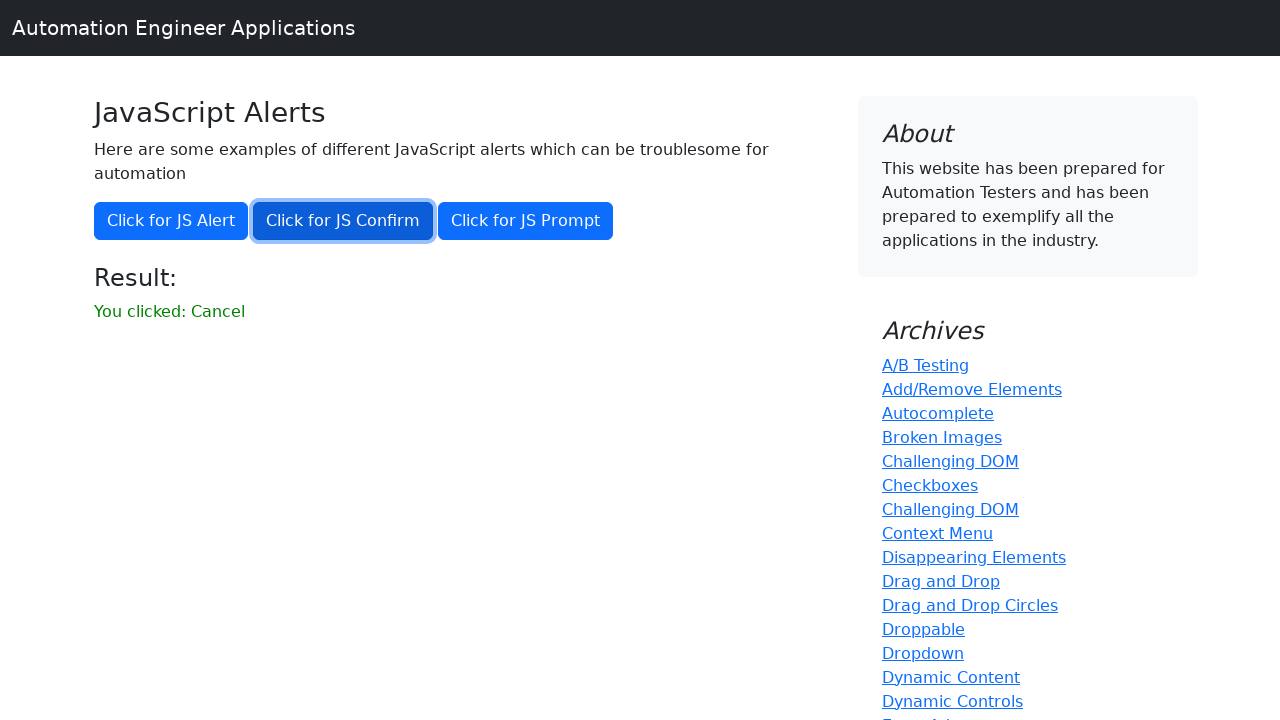

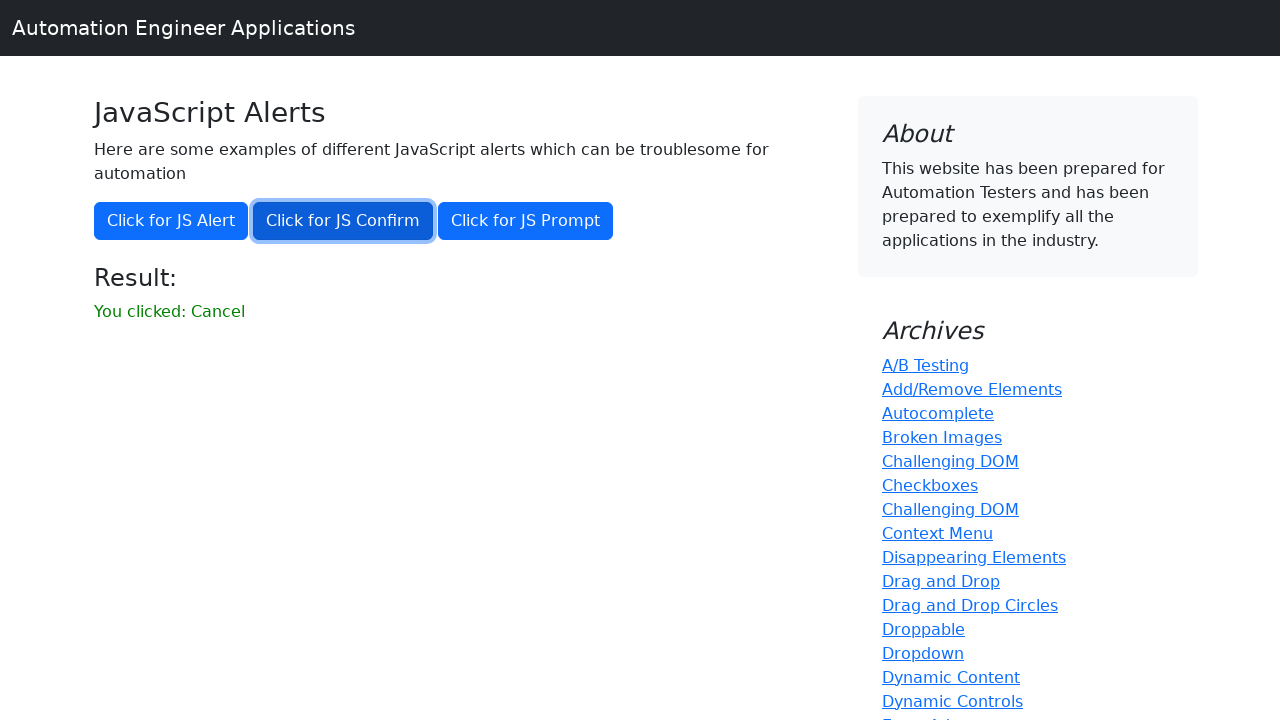